Tests the text box form by filling in all fields (full name, email, current address, permanent address) and submitting, then verifying the output displays the entered information.

Starting URL: https://demoqa.com/

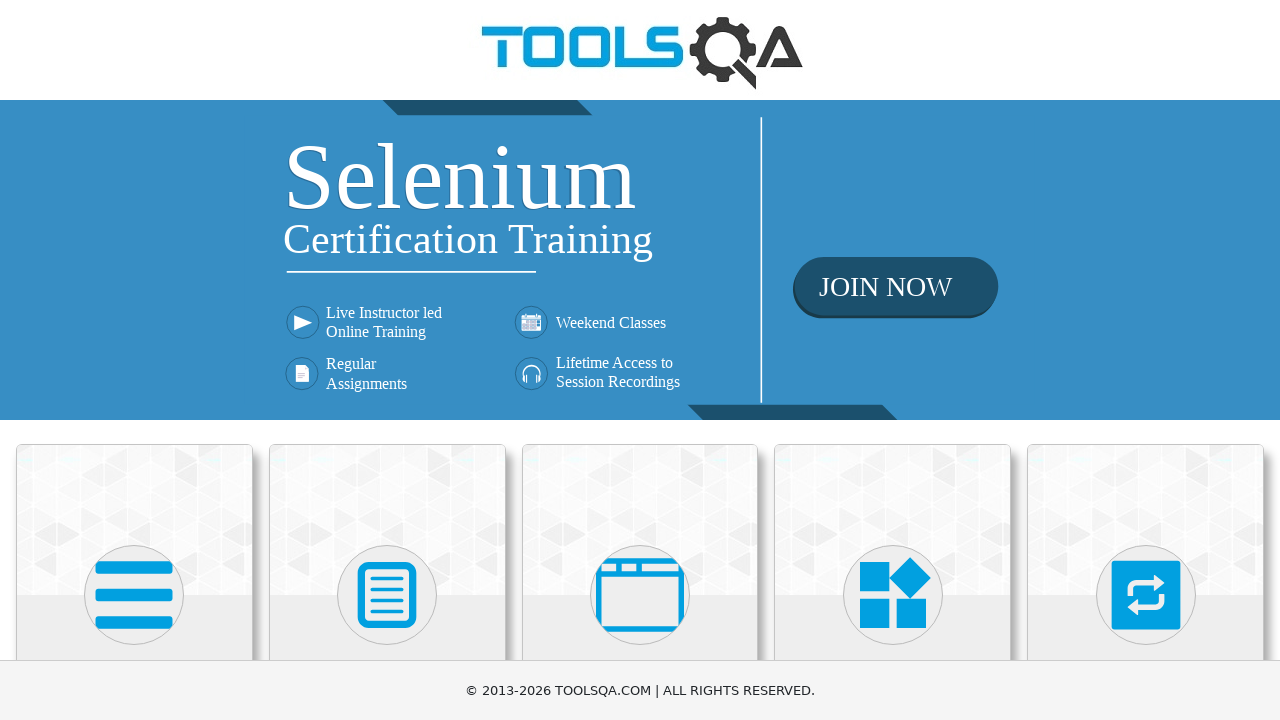

Clicked on the Elements link at (134, 360) on h5 >> internal:has-text="Elements"i
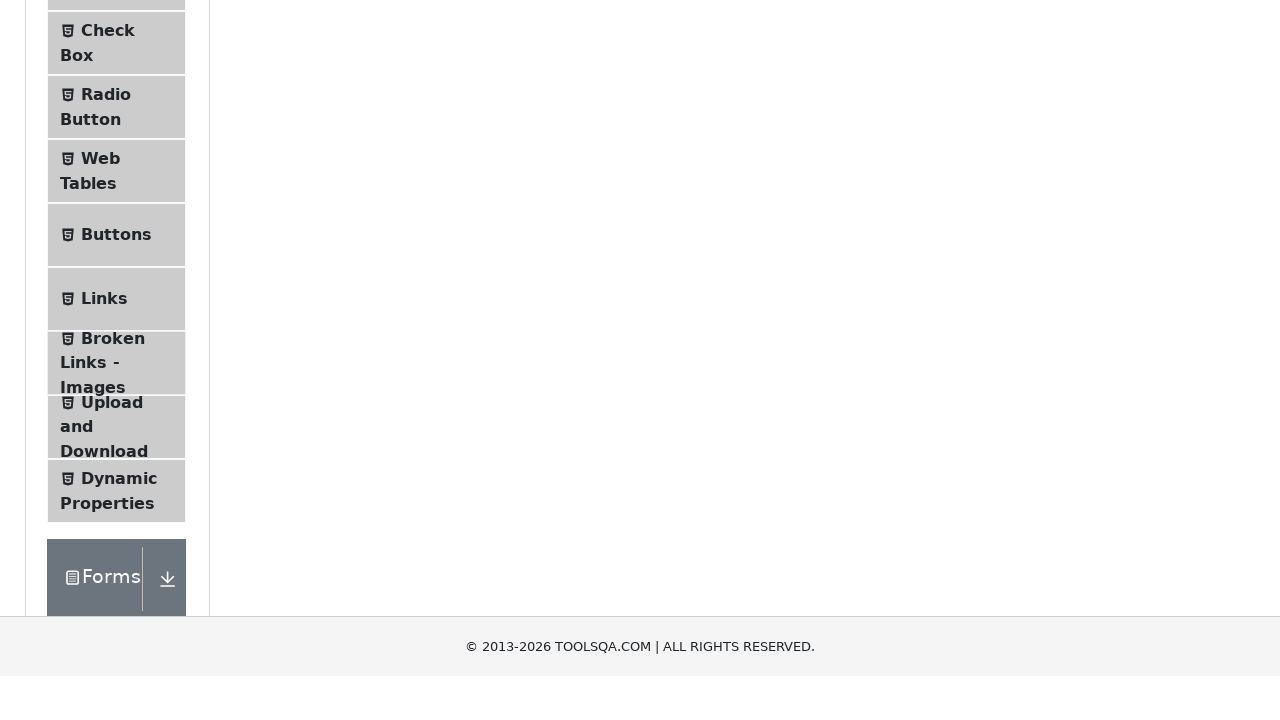

Clicked on the Text Box menu item at (119, 261) on span.text >> internal:has-text="Text Box"i
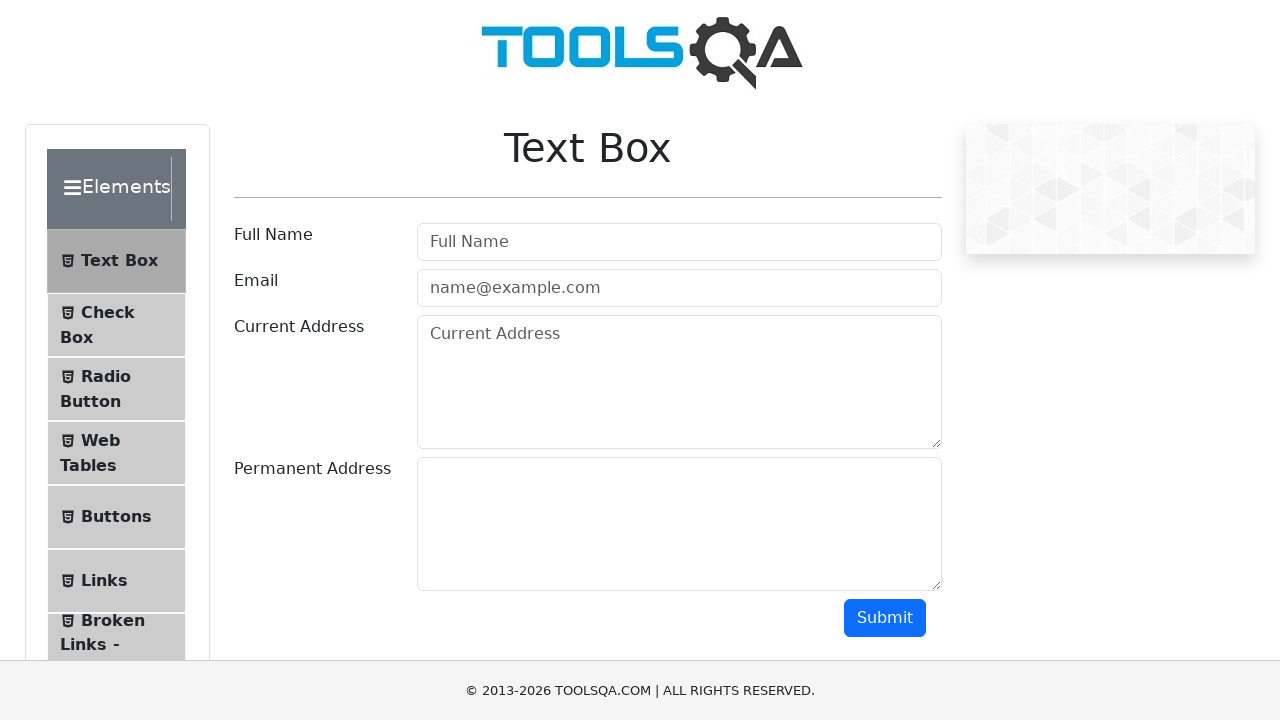

Text Box form fields loaded
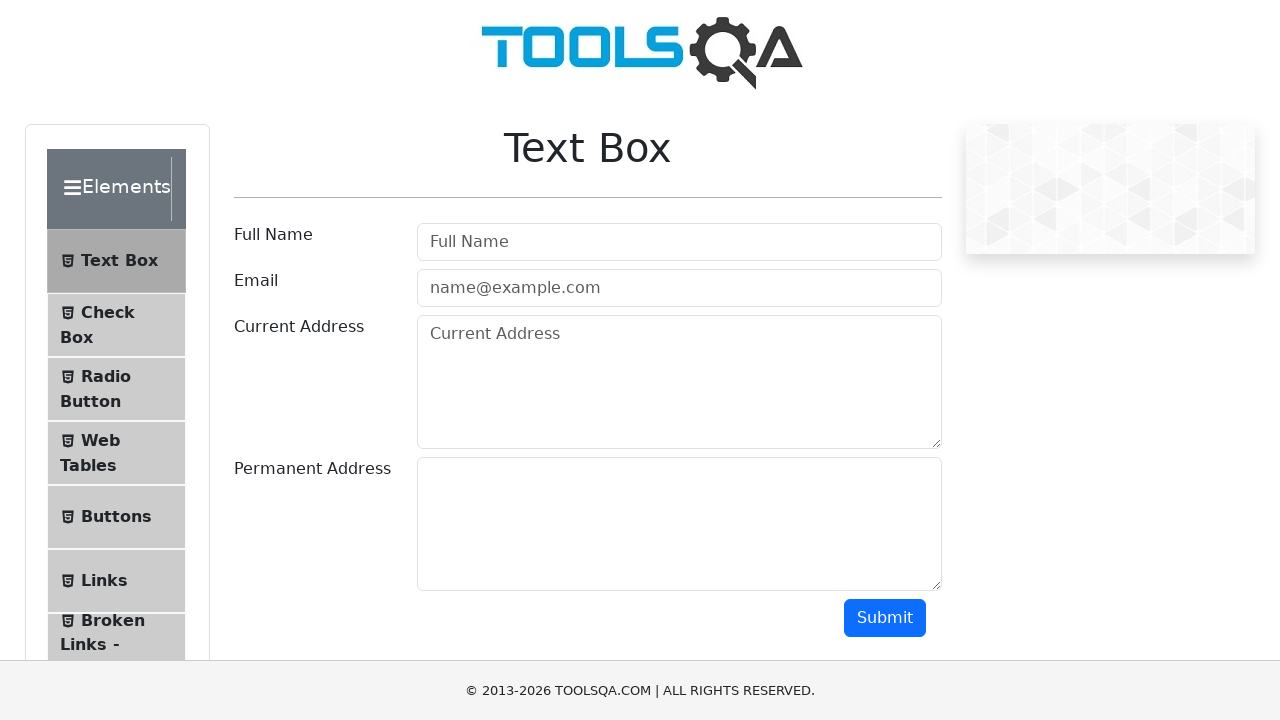

Filled Full Name field with 'Test Name' on input[id="userName"]
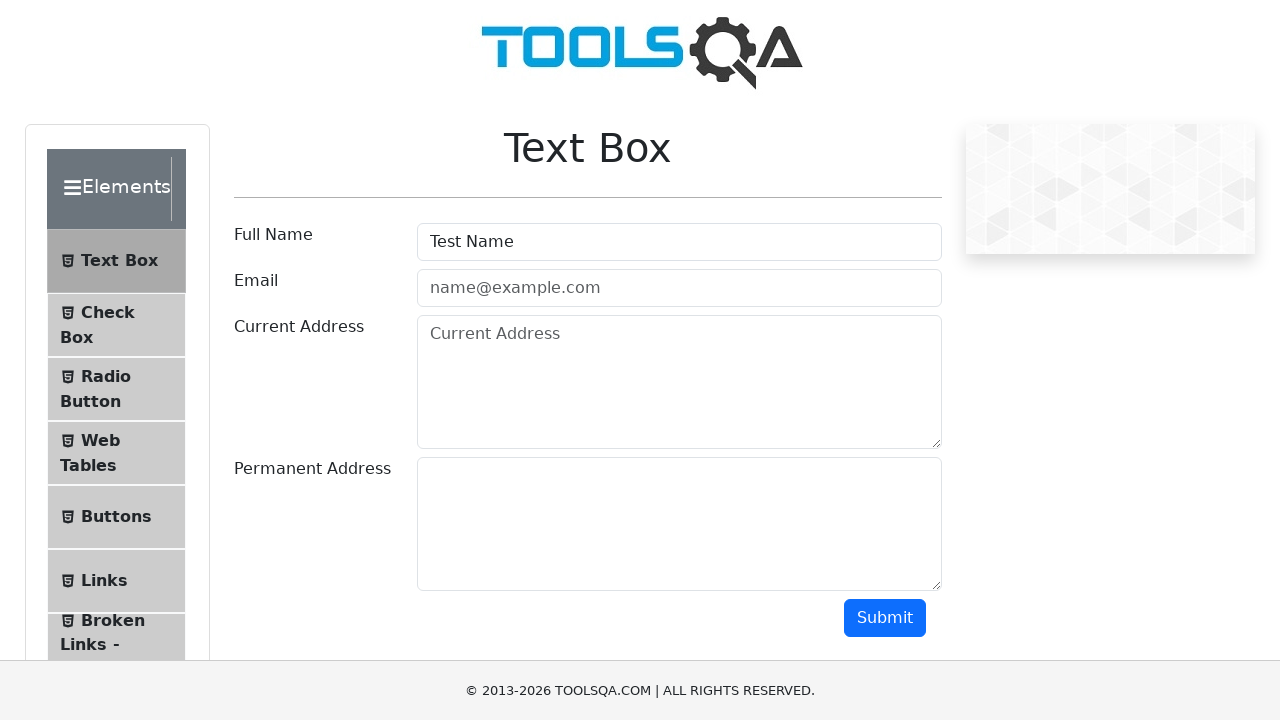

Filled Email field with 'test@test.com' on input[id="userEmail"]
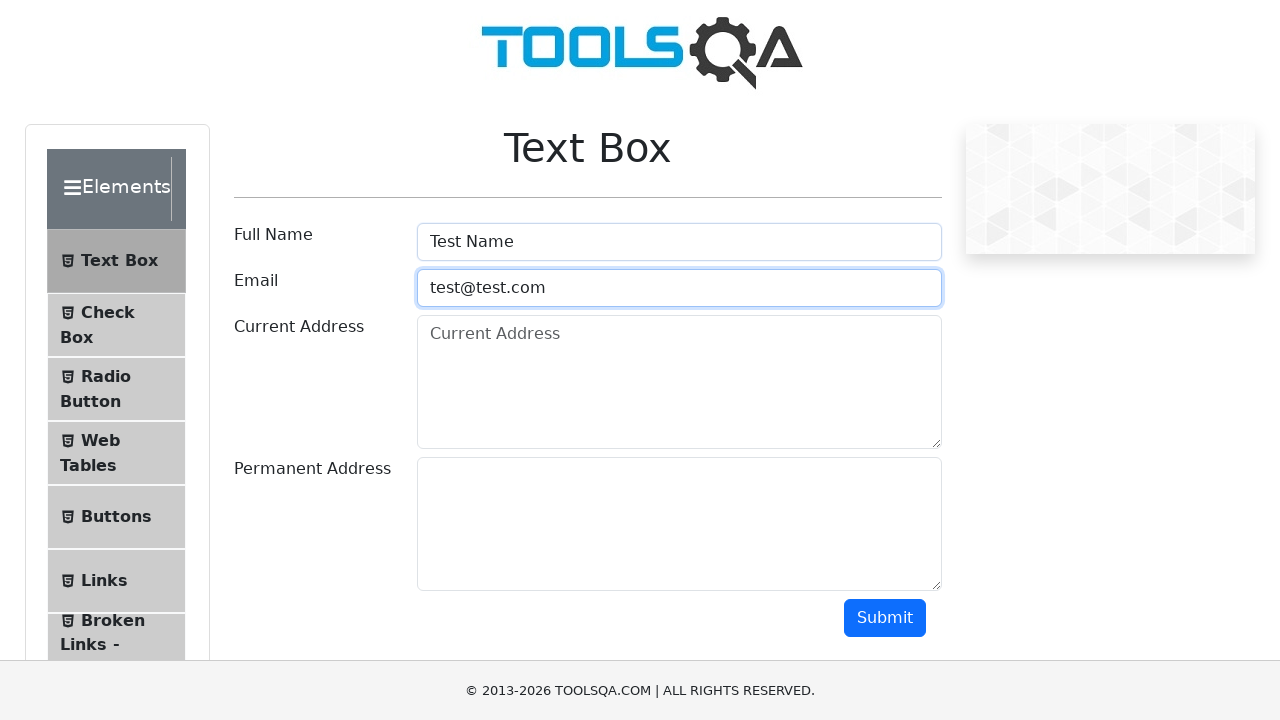

Filled Current Address field with 'Test Location' on textarea[id="currentAddress"]
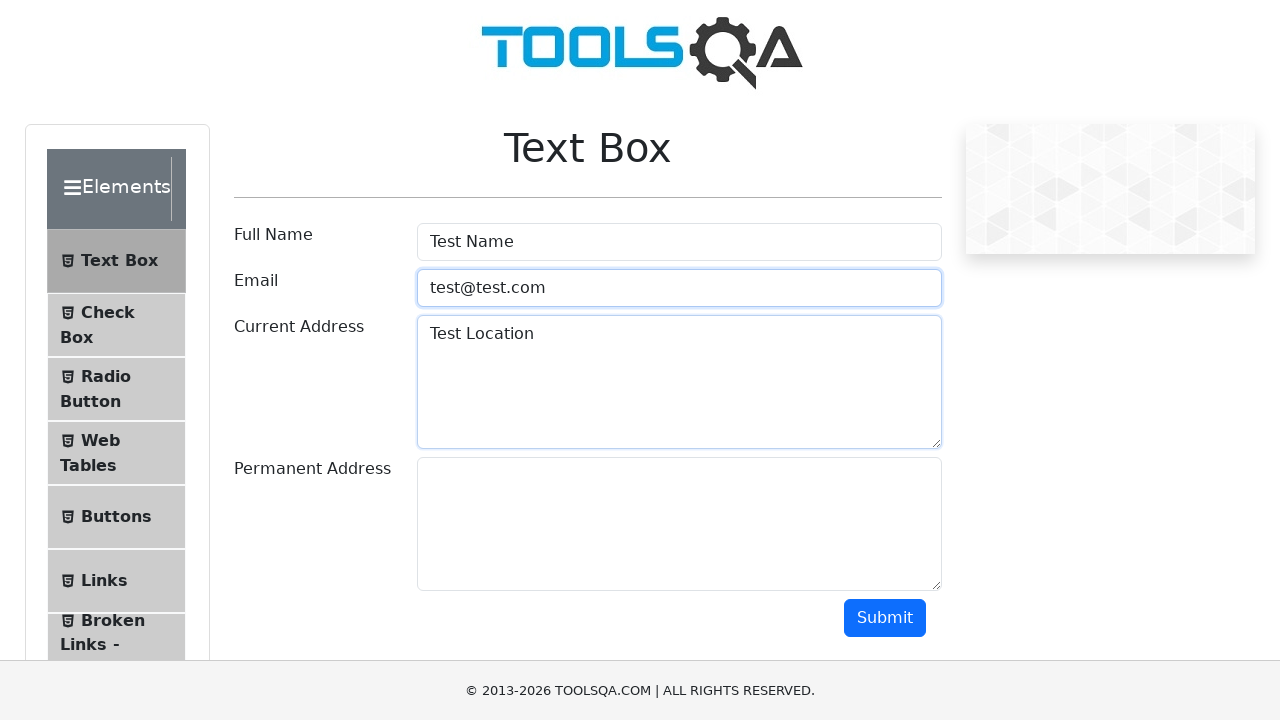

Filled Permanent Address field with 'Test Location' on textarea[id="permanentAddress"]
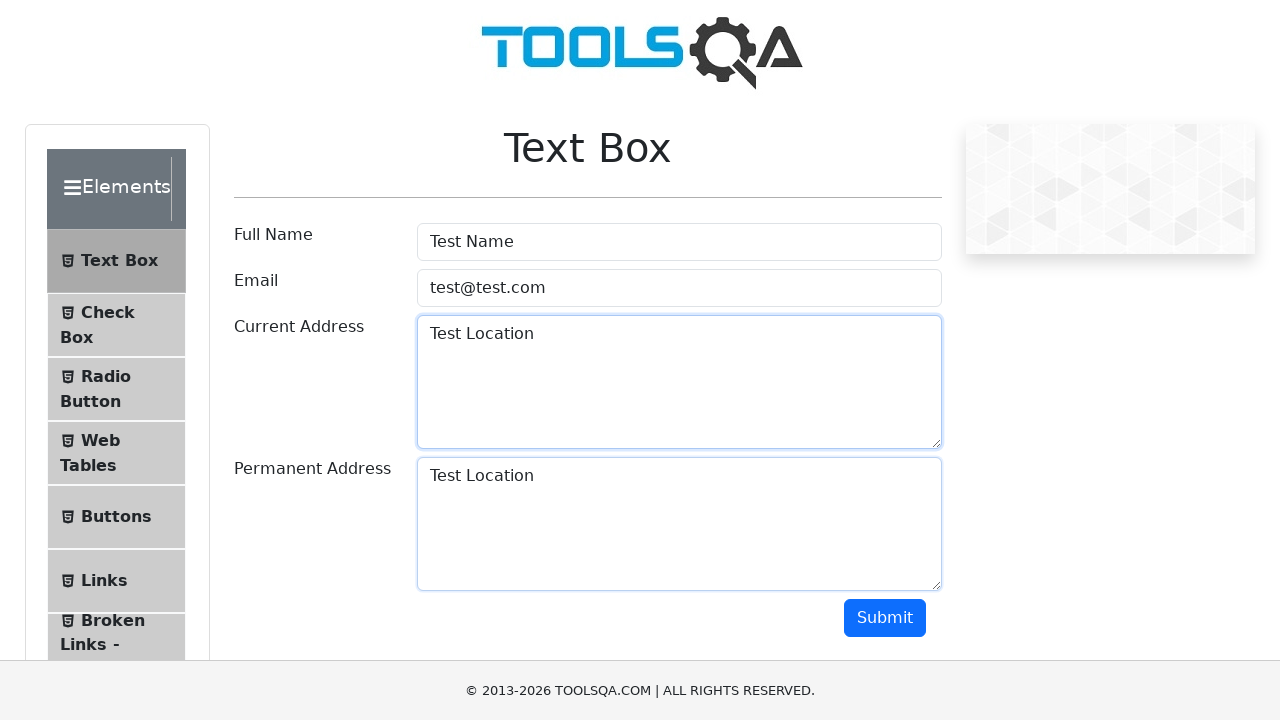

Clicked the Submit button at (885, 618) on button[id="submit"]
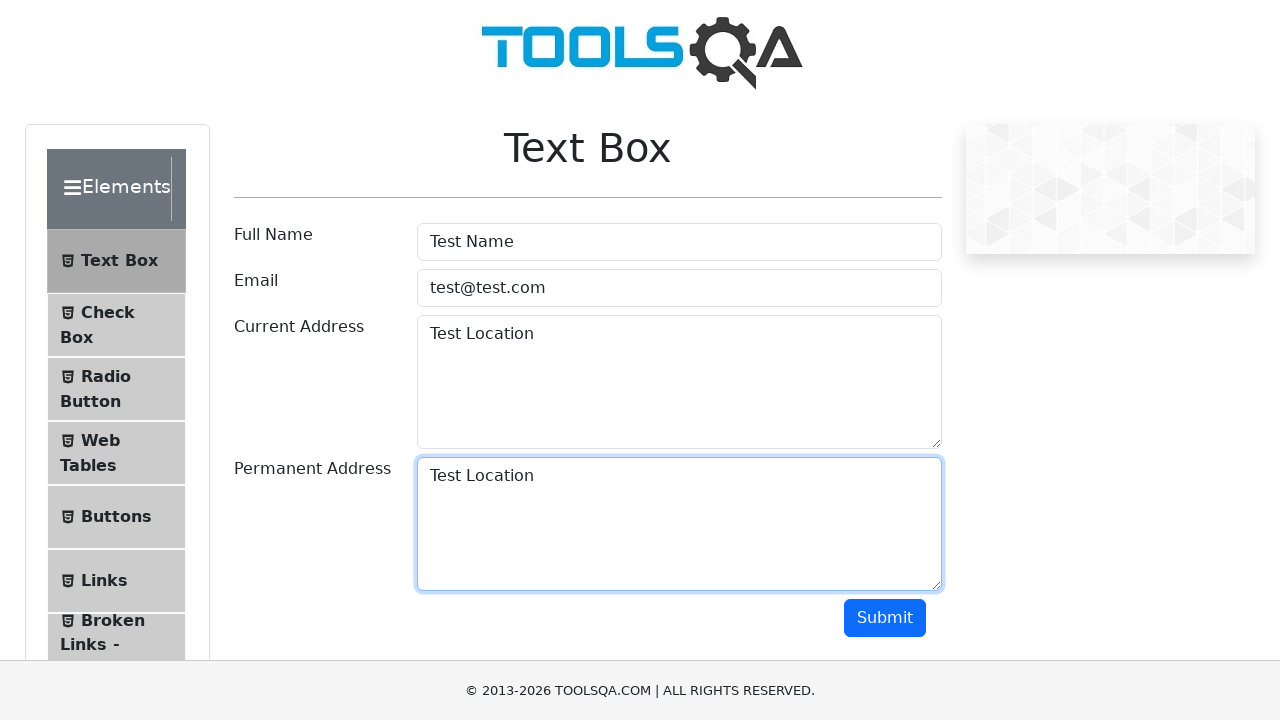

Form submission output displayed with all entered information
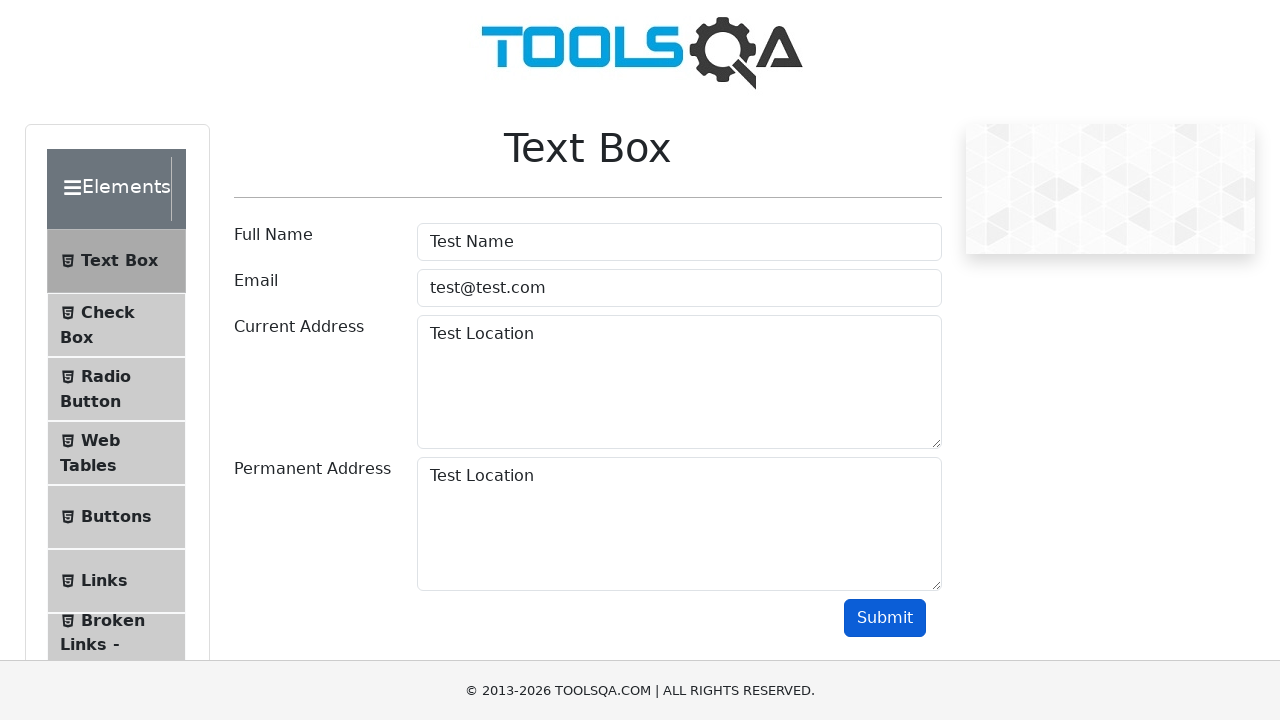

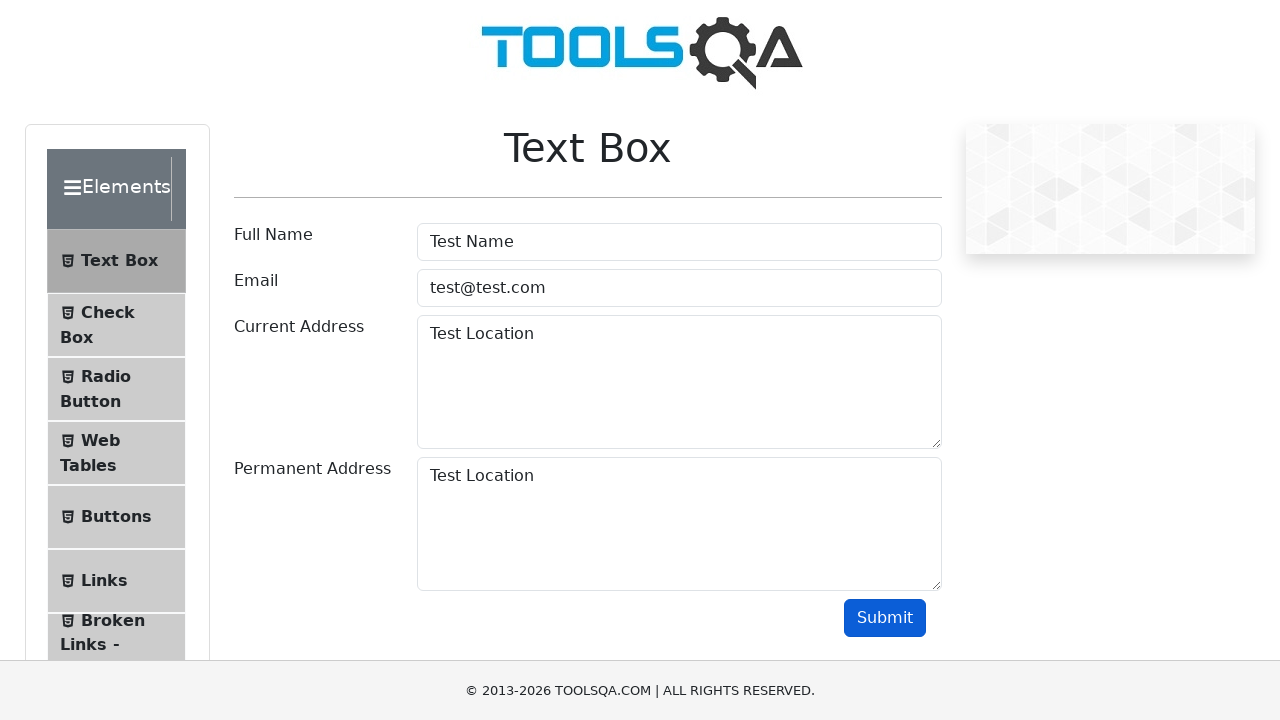